Navigates to a Stepik course syllabus page and waits for the content to load

Starting URL: https://stepik.org/course/575/syllabus

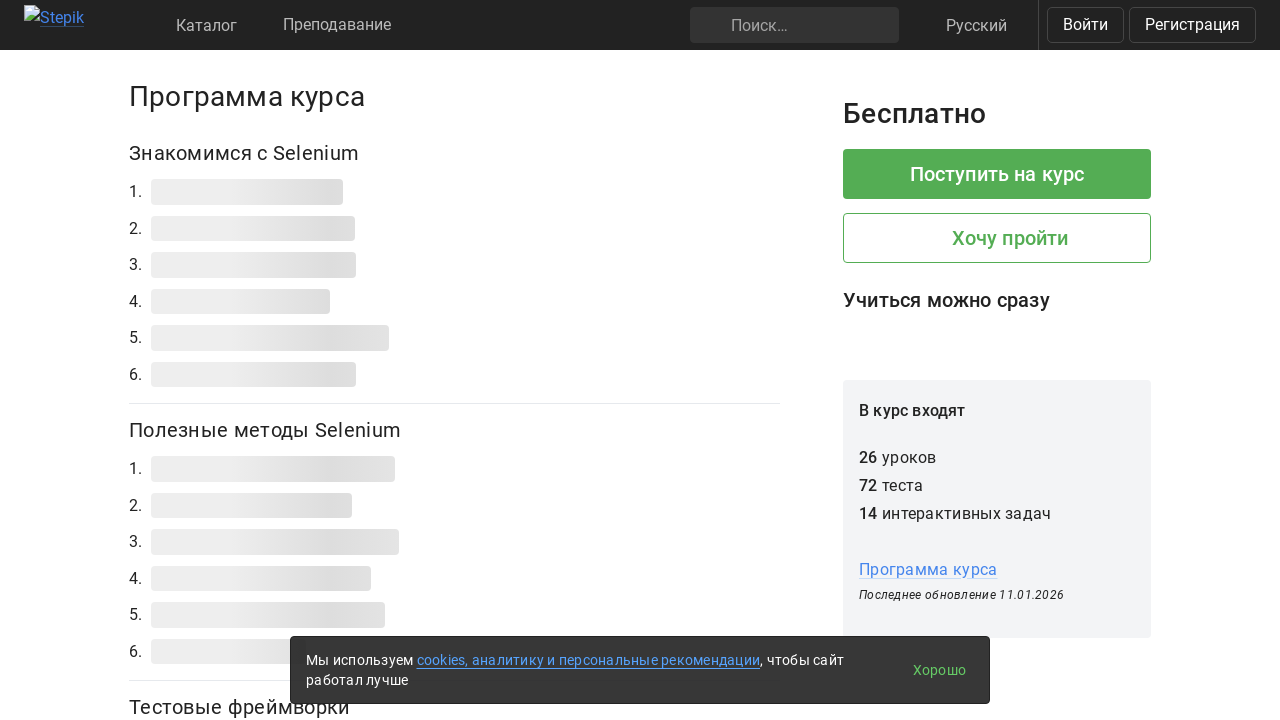

Waited for Stepik course syllabus page to load (networkidle)
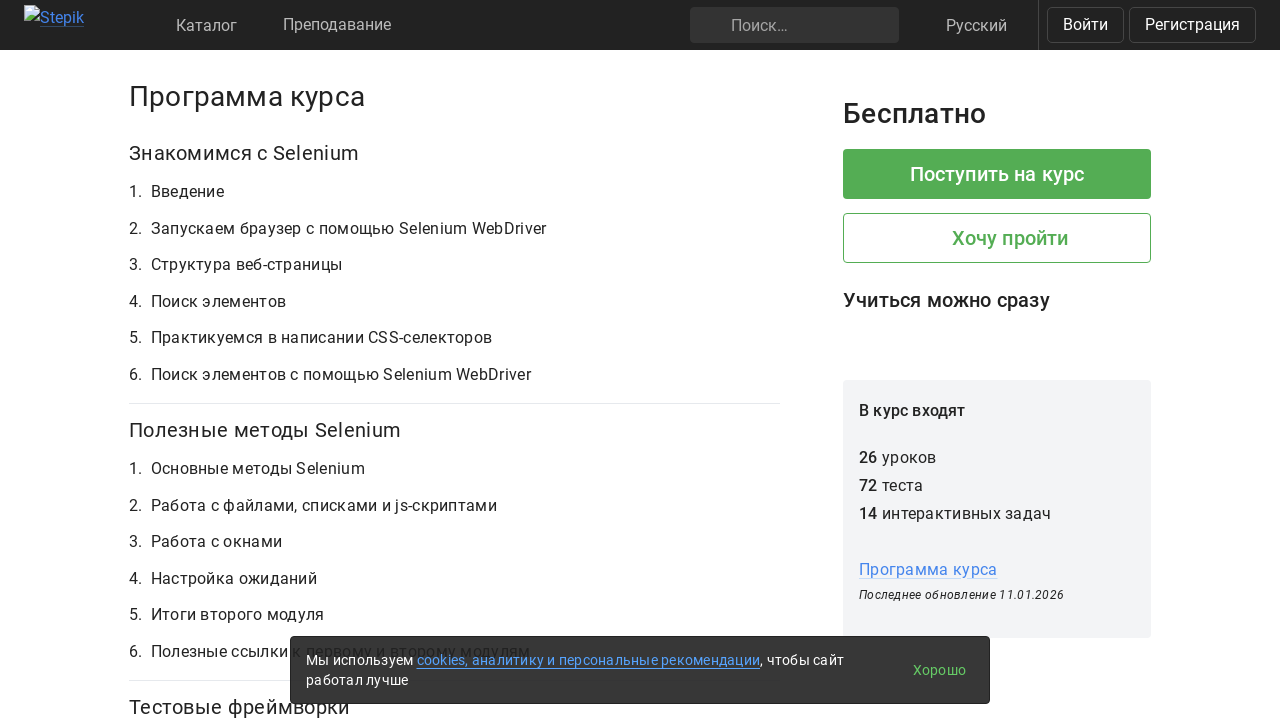

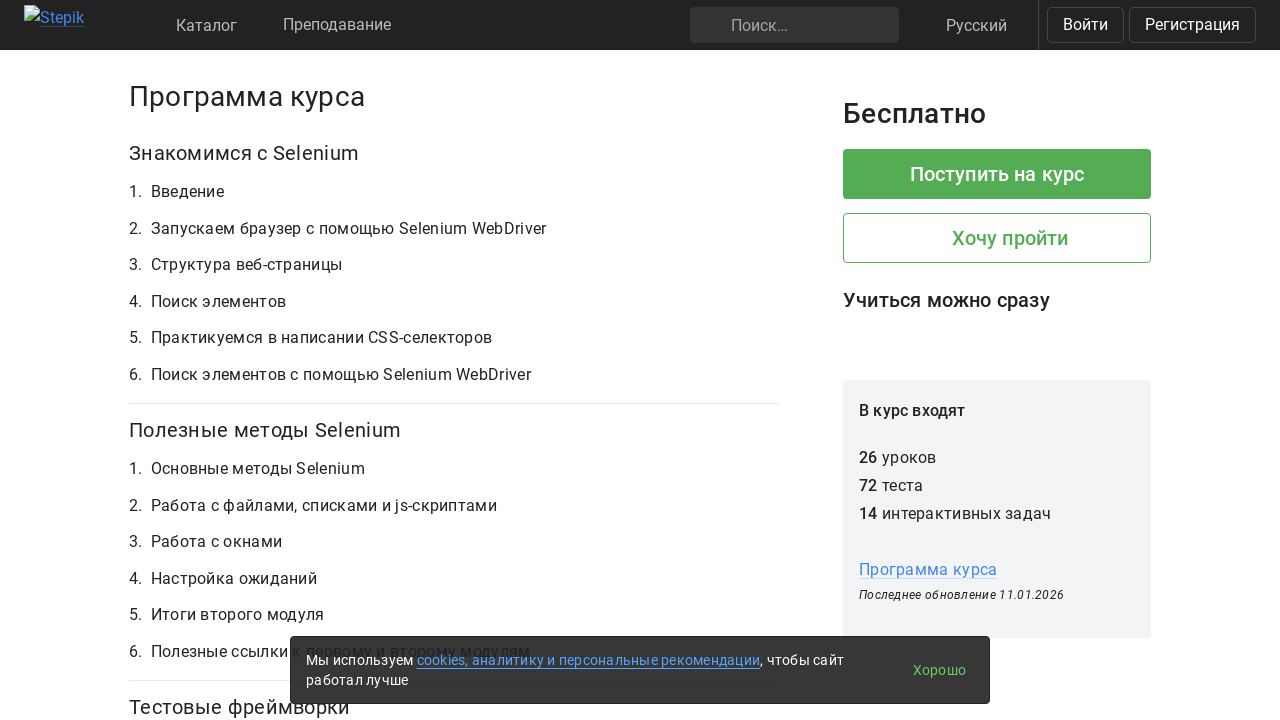